Tests Swiggy location search by entering a location in the search field

Starting URL: https://www.swiggy.com

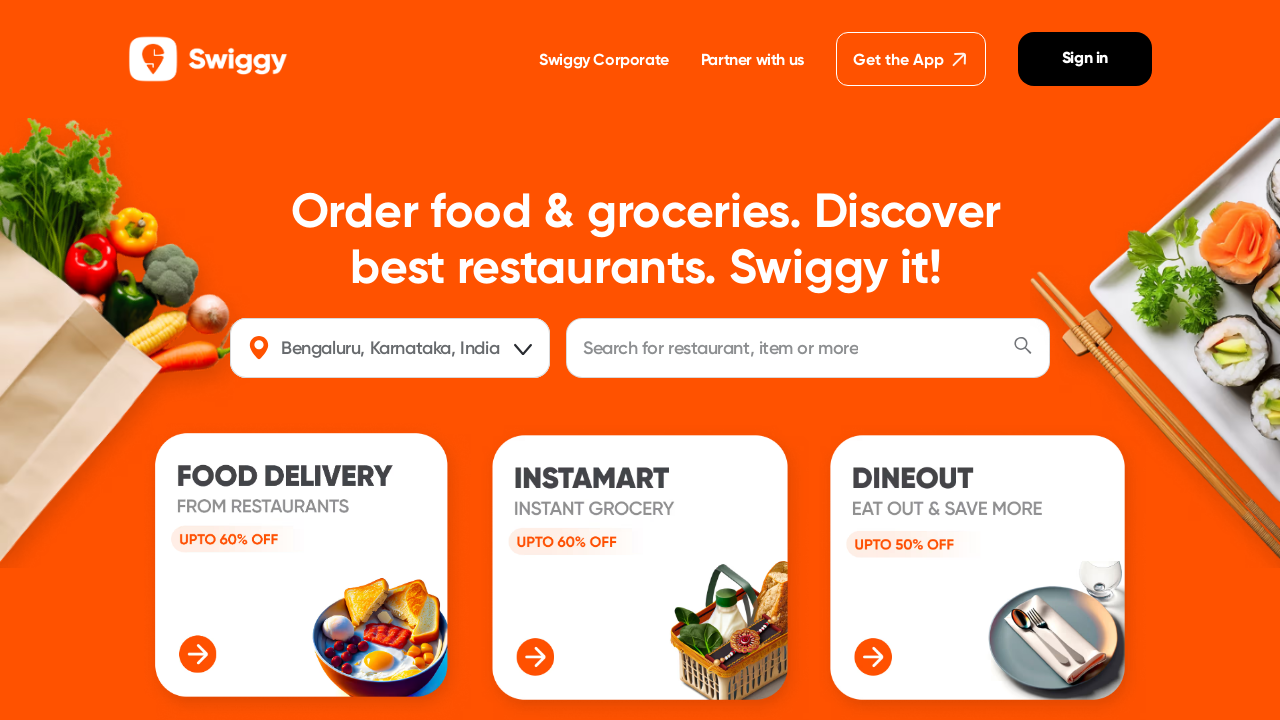

Entered 'Avadi' in the location search field on input#location
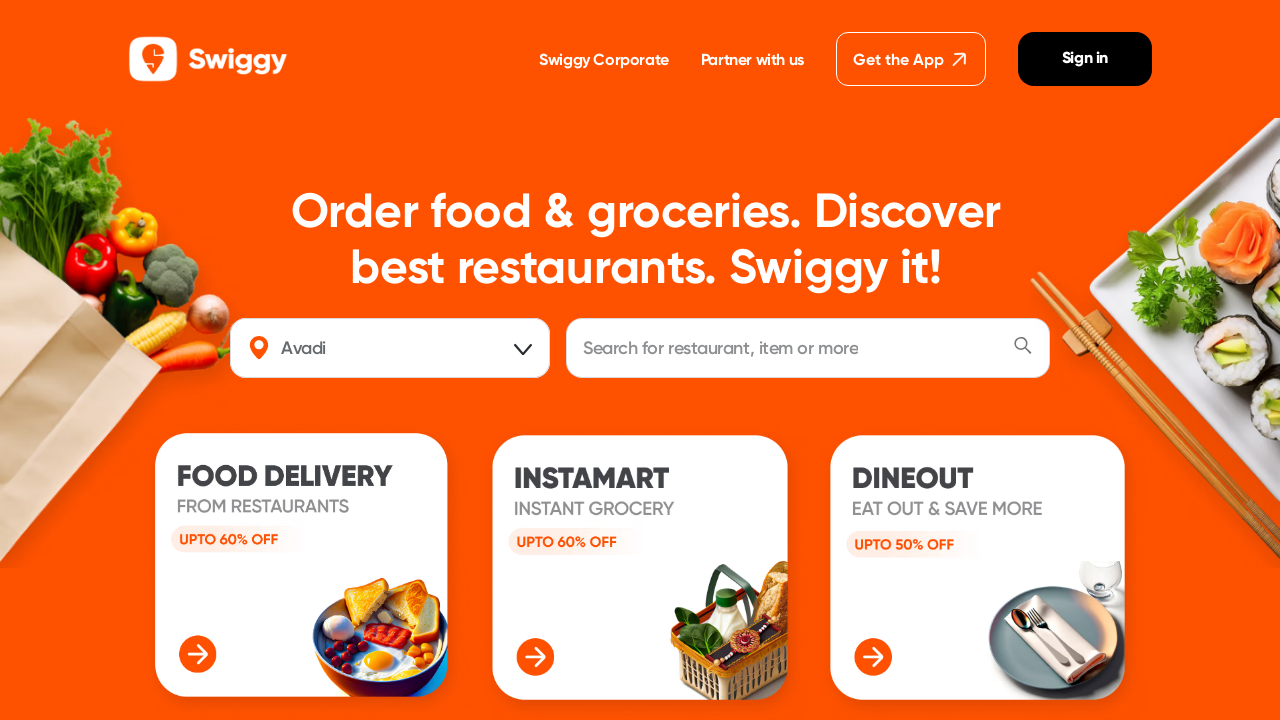

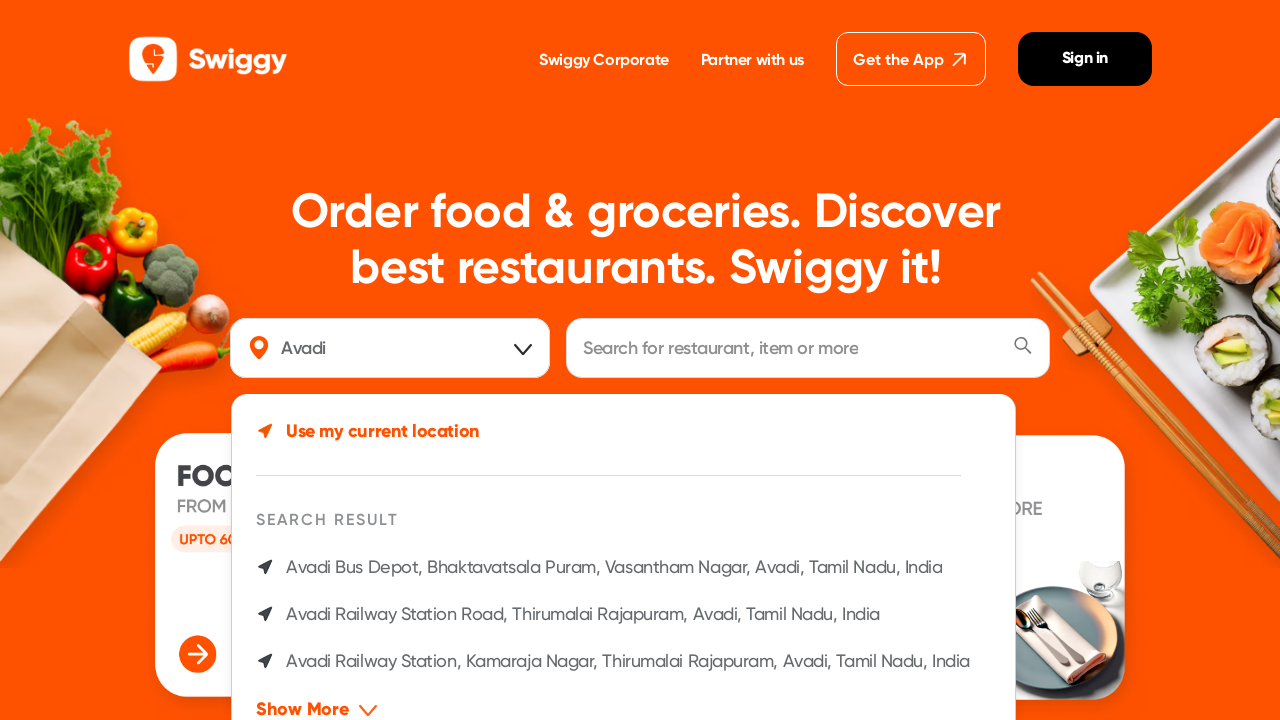